Tests text box form by filling in user name and email fields, submitting the form, and verifying the output contains the entered data (Julia Podolko)

Starting URL: https://demoqa.com/text-box

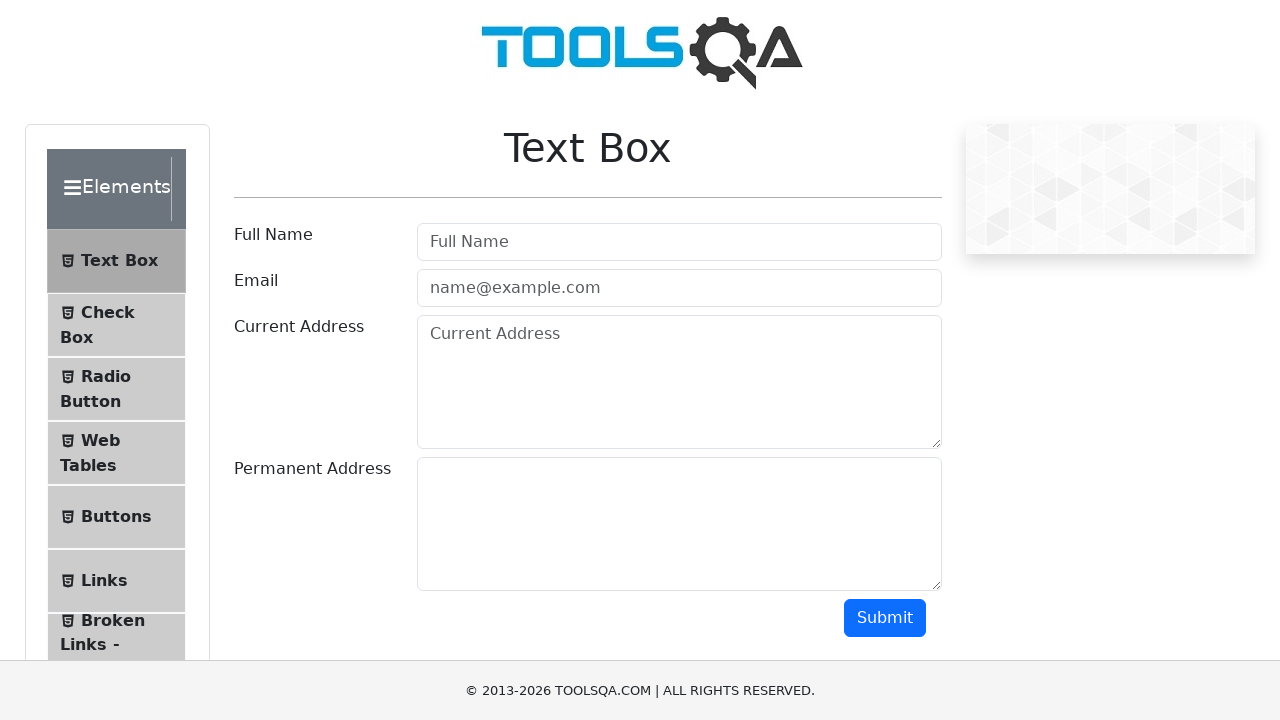

Filled user name field with 'Julia Podolko' on #userName
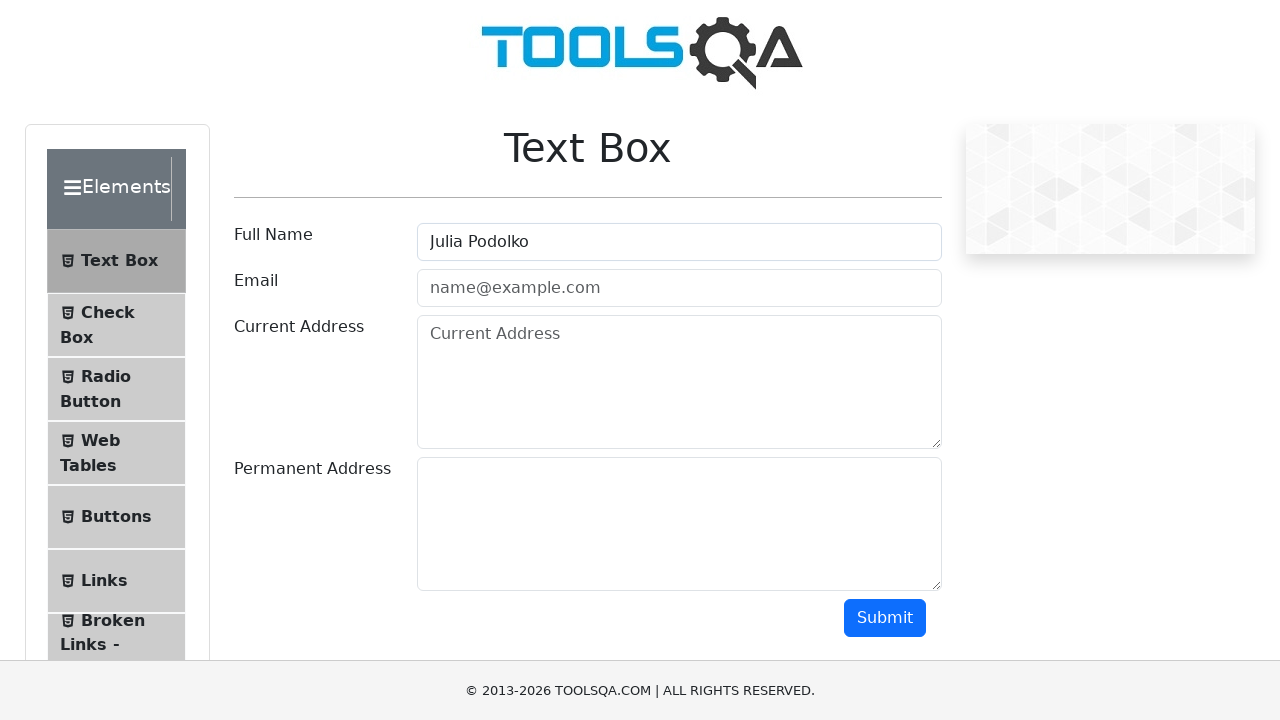

Filled user email field with 'Julia@yandex.ru' on #userEmail
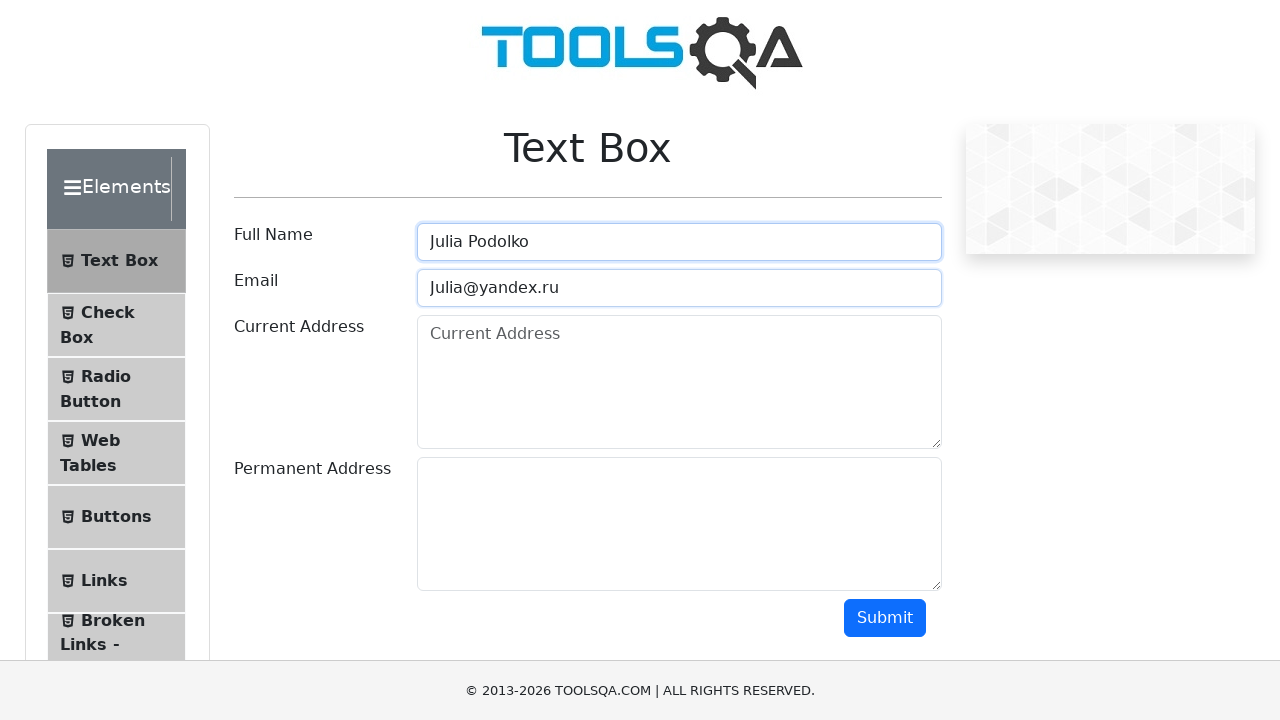

Clicked submit button to submit the form at (885, 618) on #submit
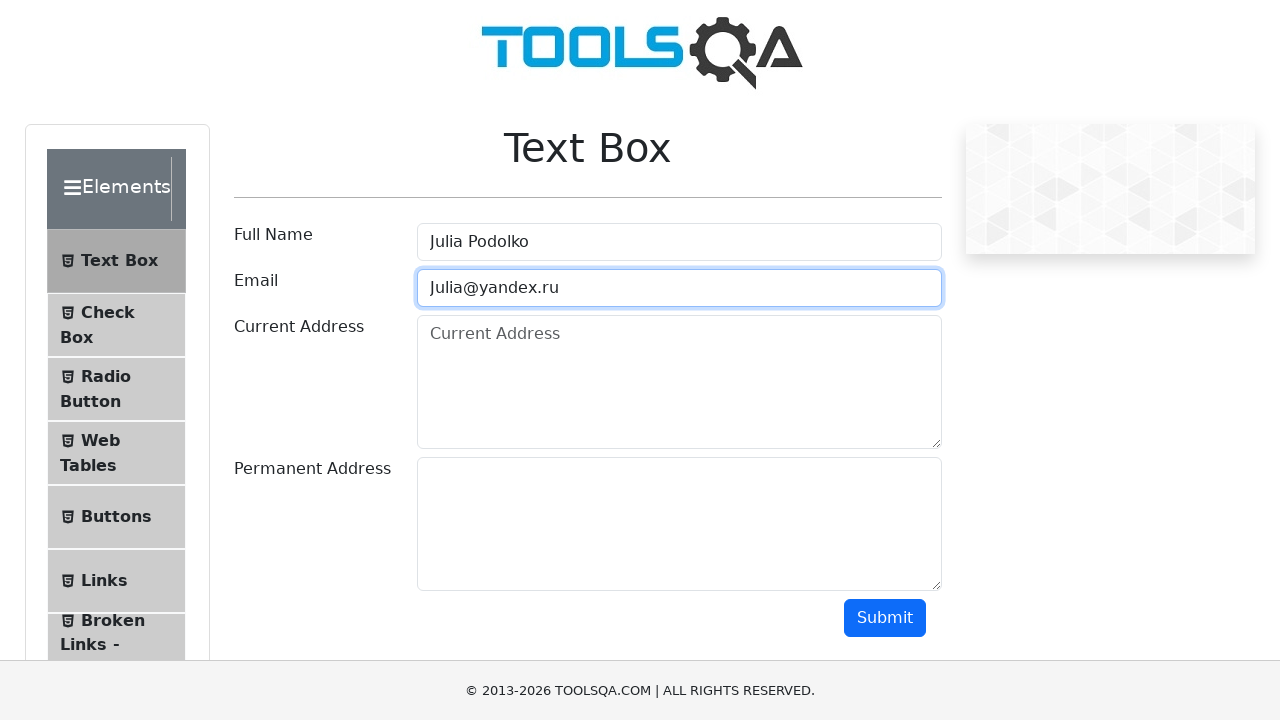

Output section loaded after form submission
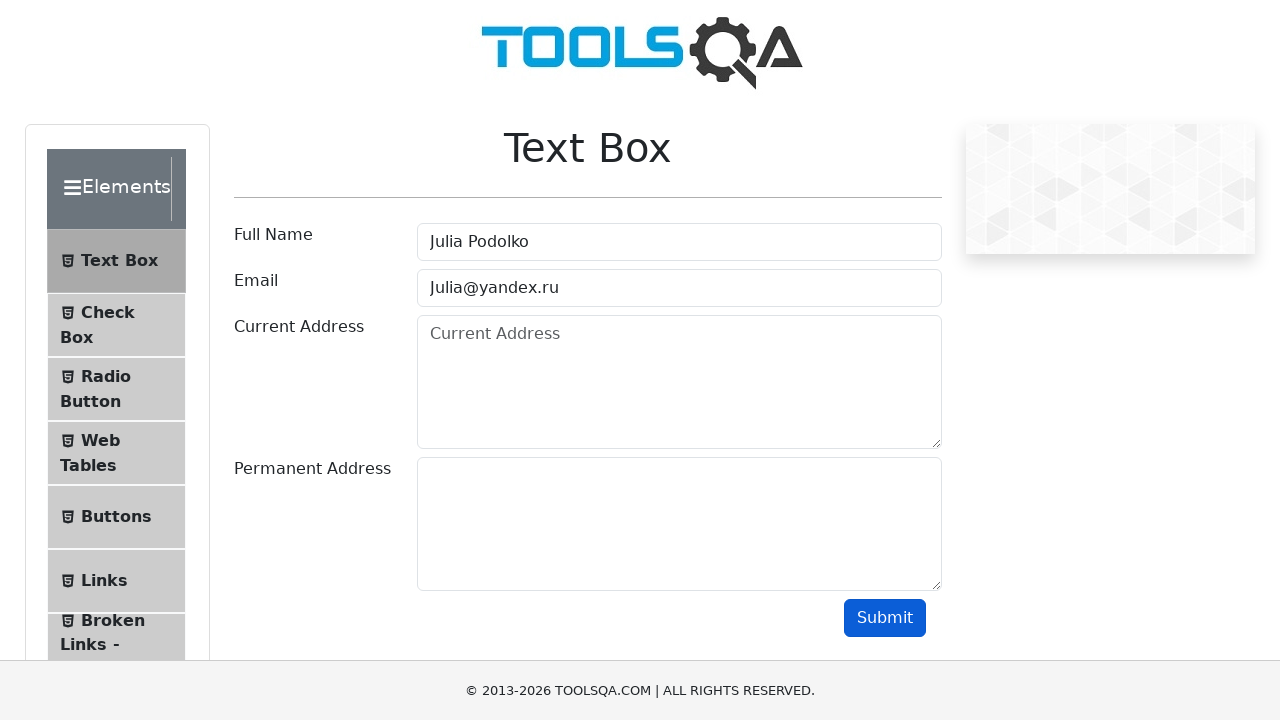

Verified output contains user name 'Julia Podolko'
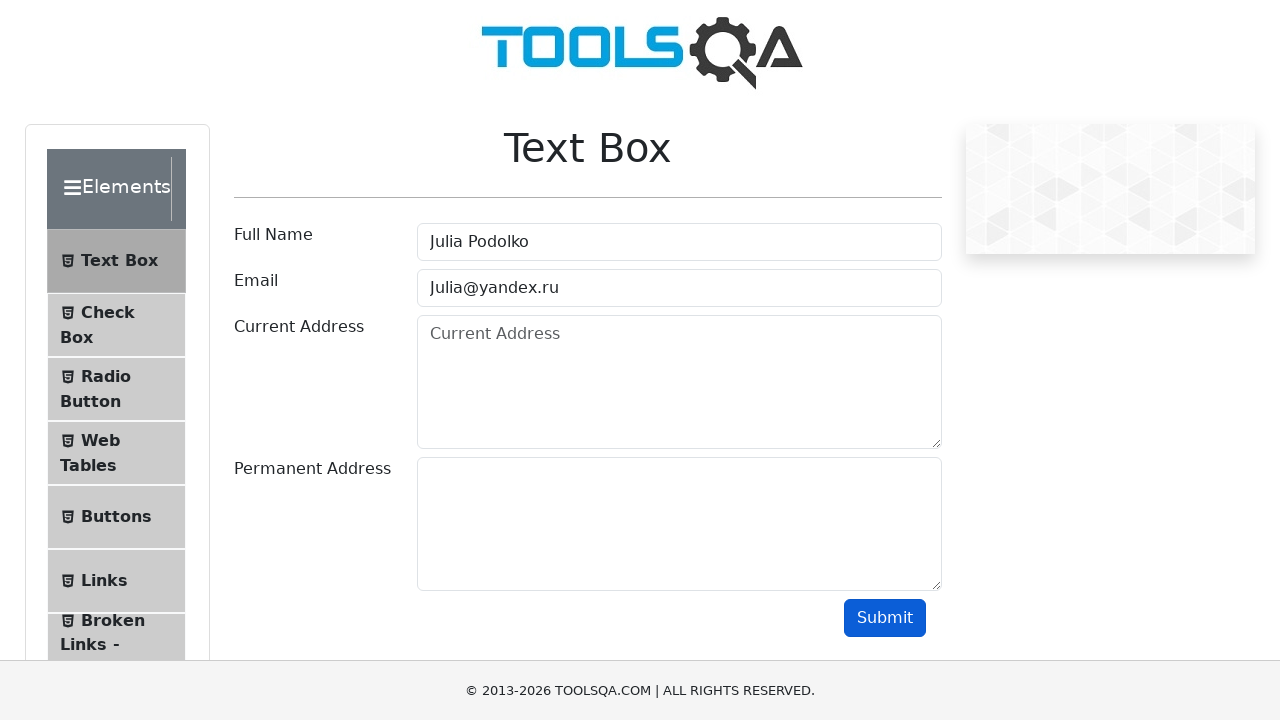

Verified output contains user email 'Julia@yandex.ru'
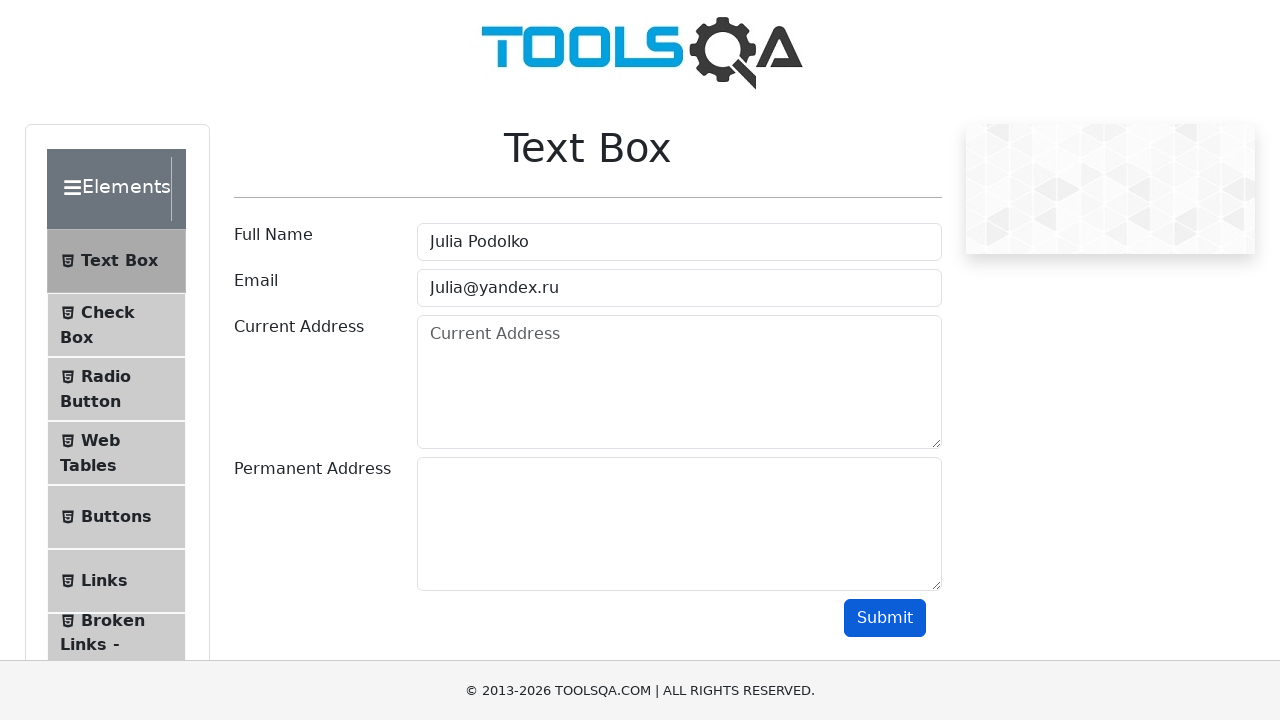

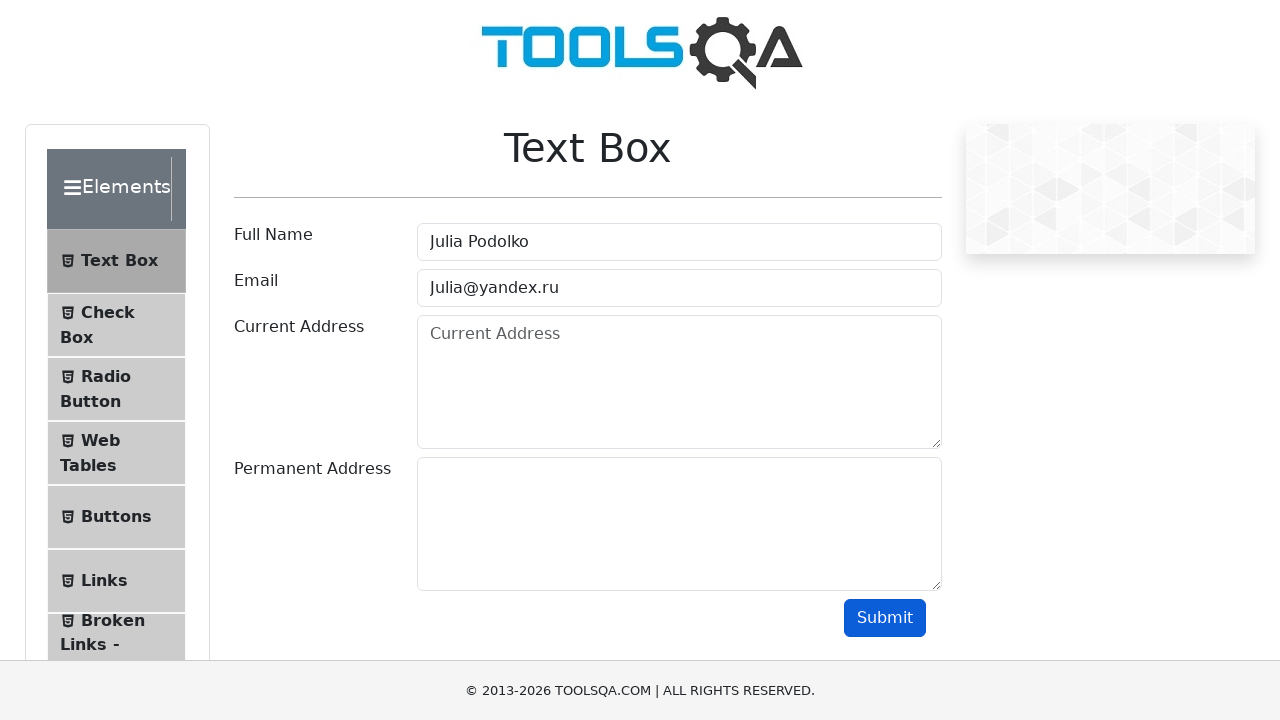